Navigates to the Inmakes Education website and verifies the page loads successfully by waiting for the page to be ready.

Starting URL: https://inmakesedu.com/

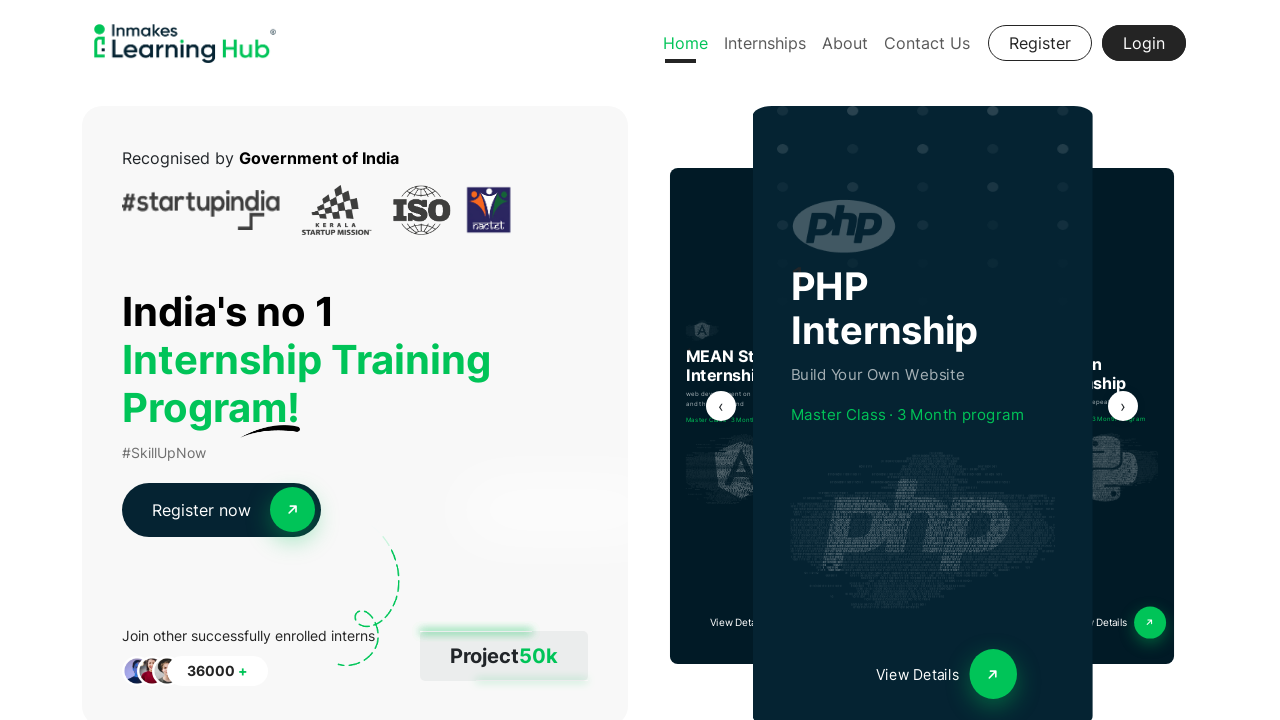

Waited for page to reach networkidle state
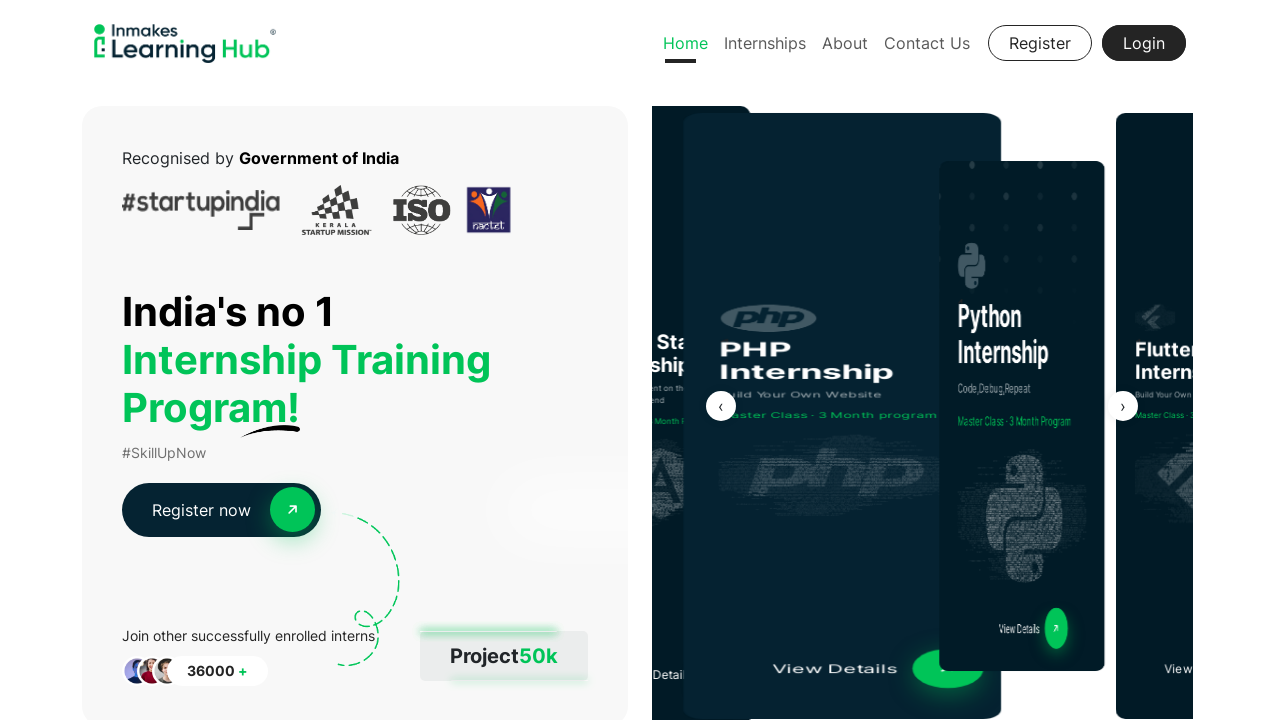

Verified body element is present on Inmakes Education website
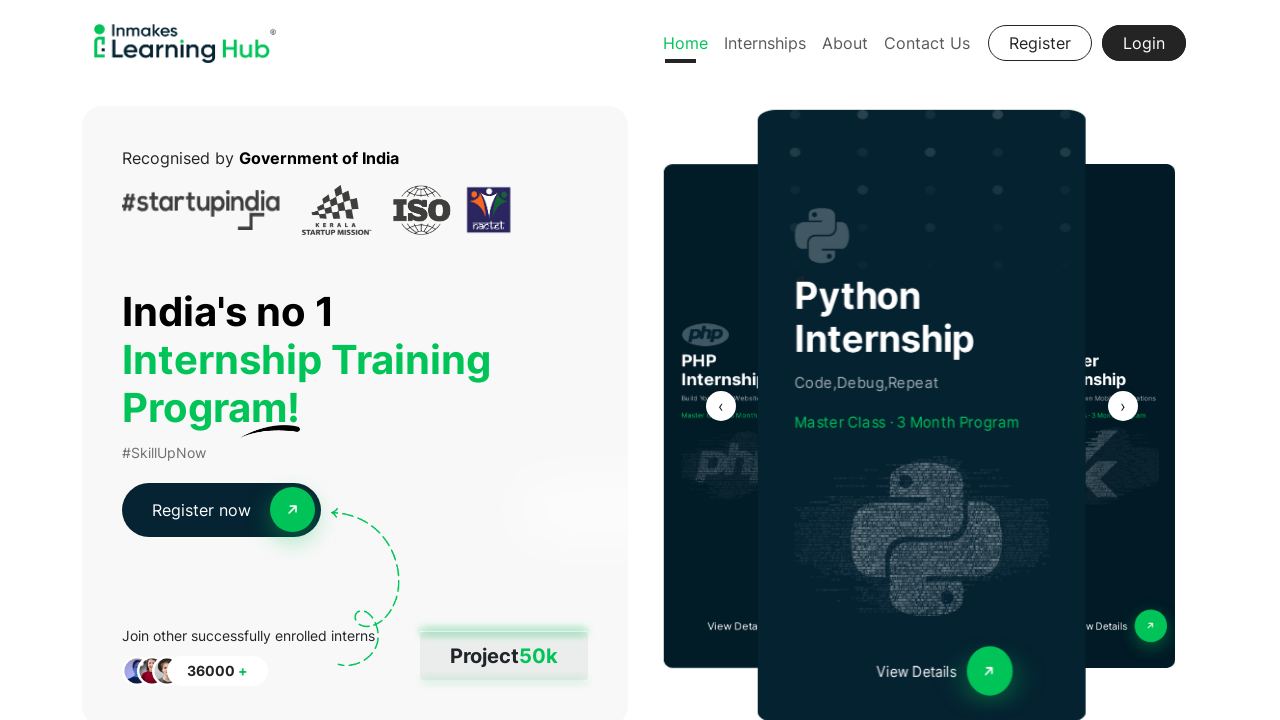

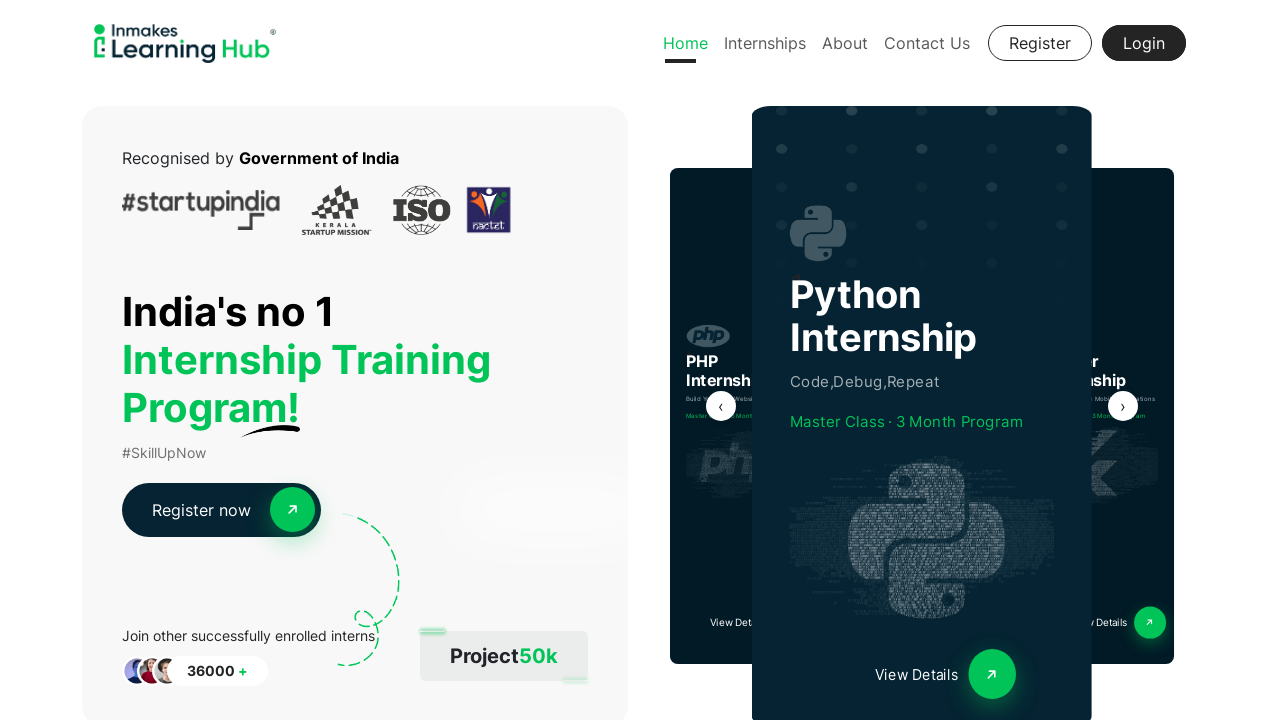